Navigates to the Demoblaze demo store and verifies the page title is correct

Starting URL: https://www.demoblaze.com/

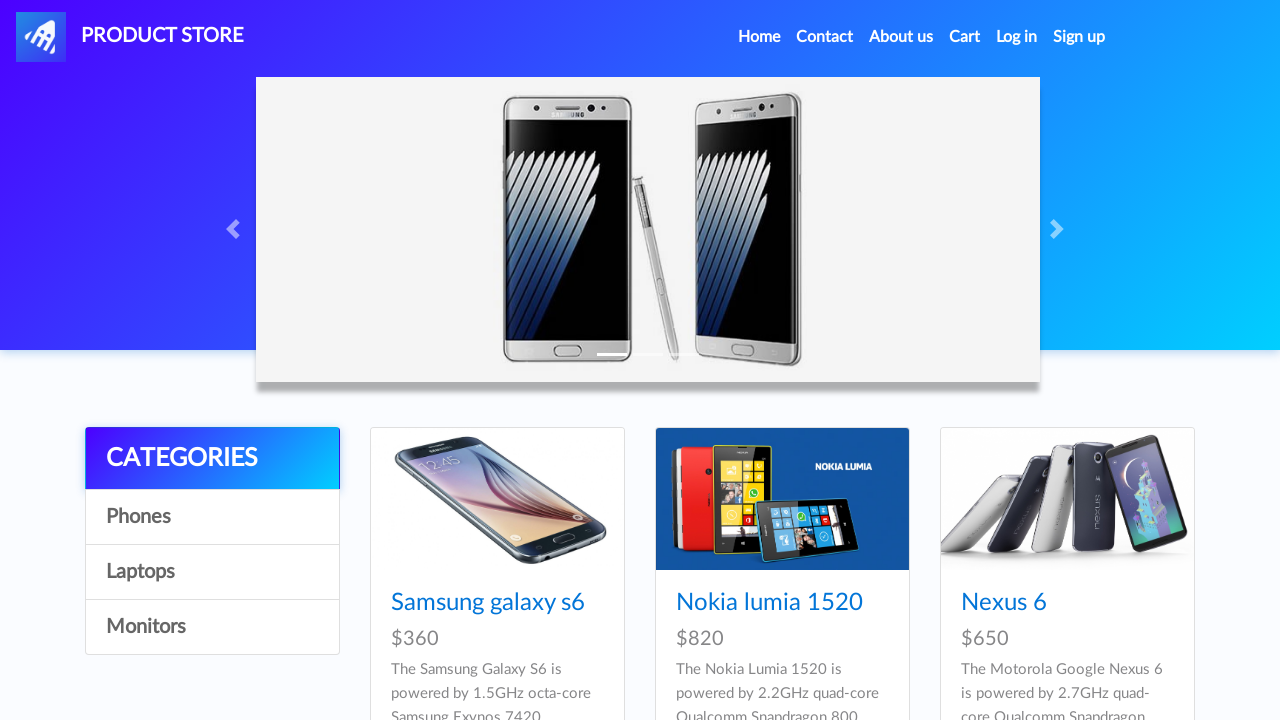

Navigated to Demoblaze demo store homepage
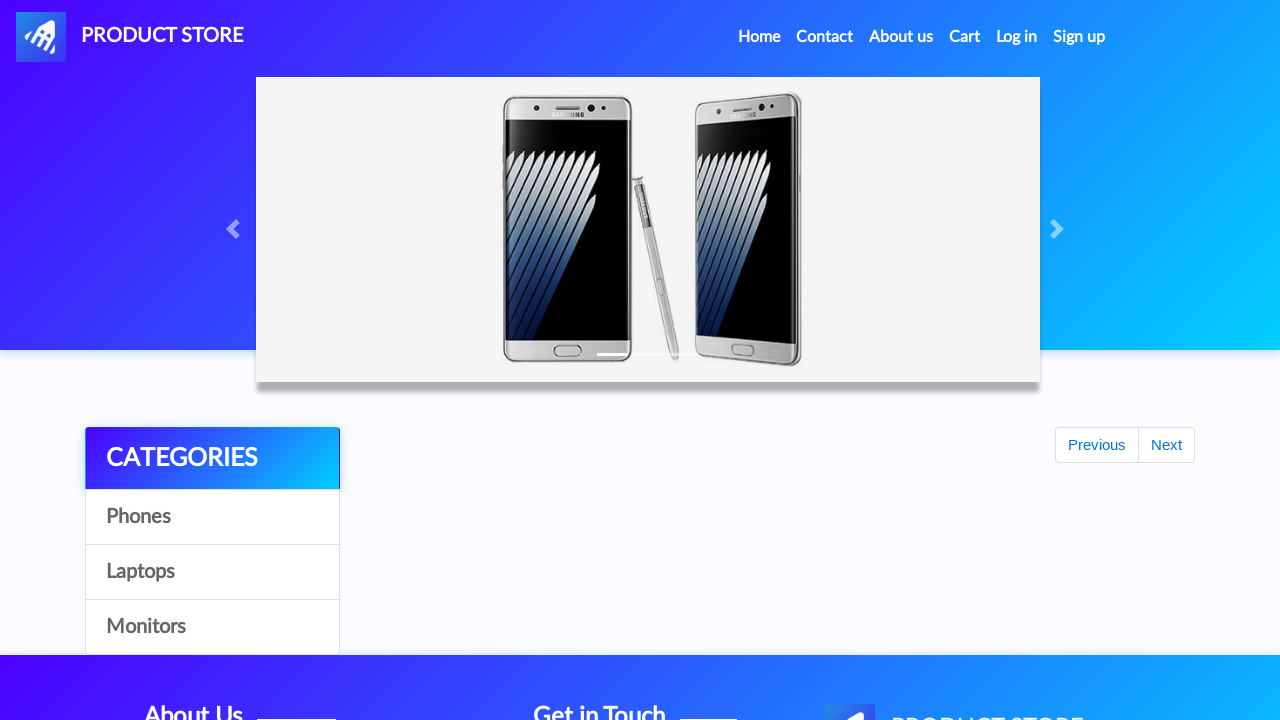

Verified page title contains 'STORE' or 'Store'
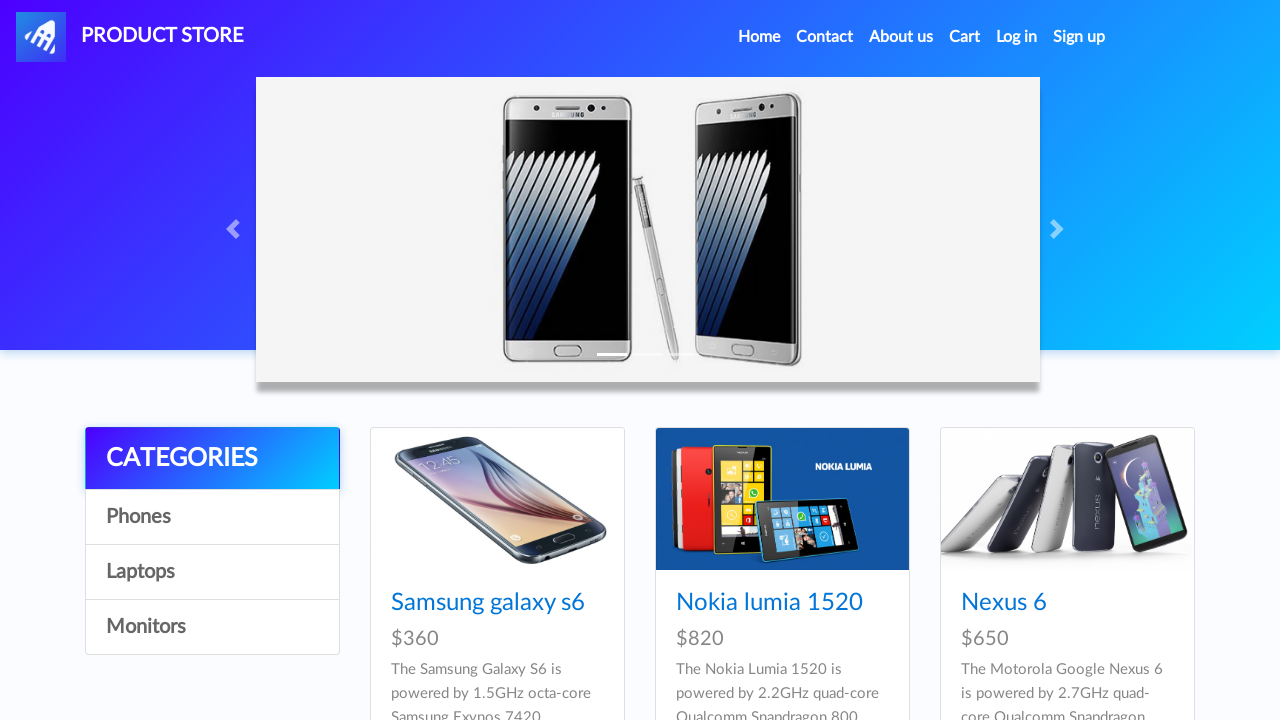

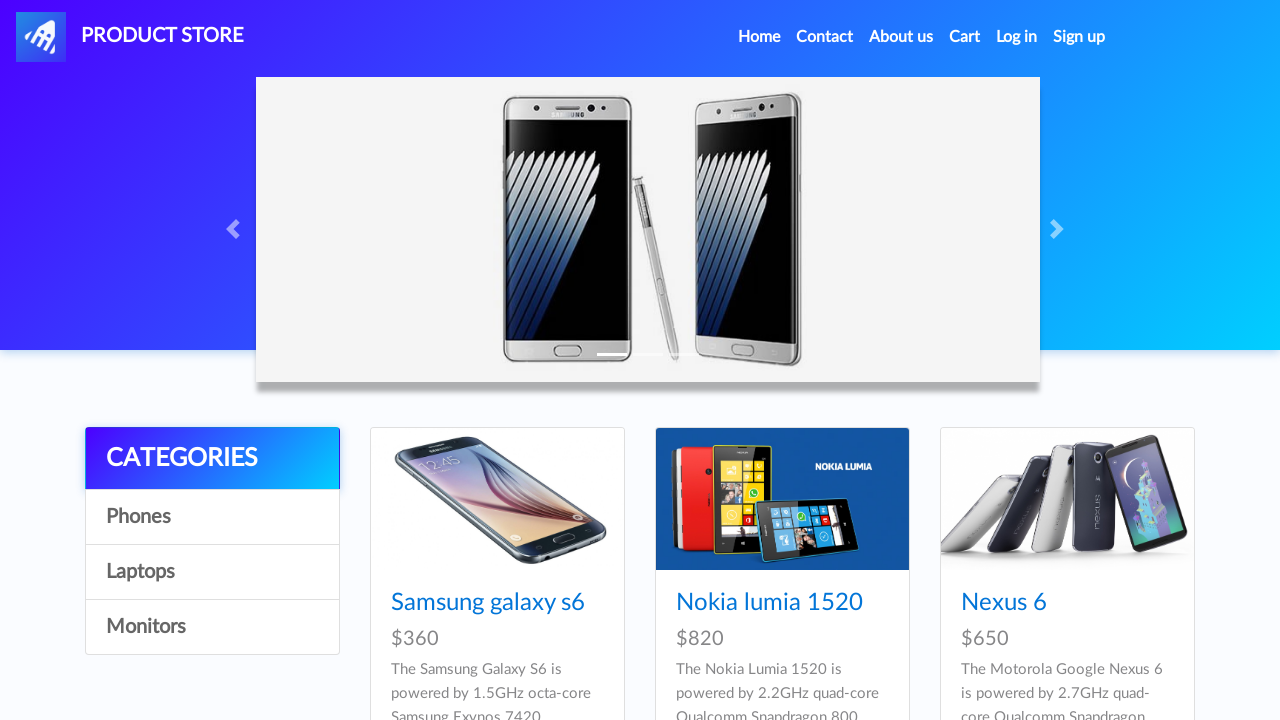